Tests a form submission workflow by extracting a value from an image attribute, calculating a mathematical result, filling an answer field, checking a checkbox, selecting a radio button, and submitting the form.

Starting URL: https://suninjuly.github.io/get_attribute.html

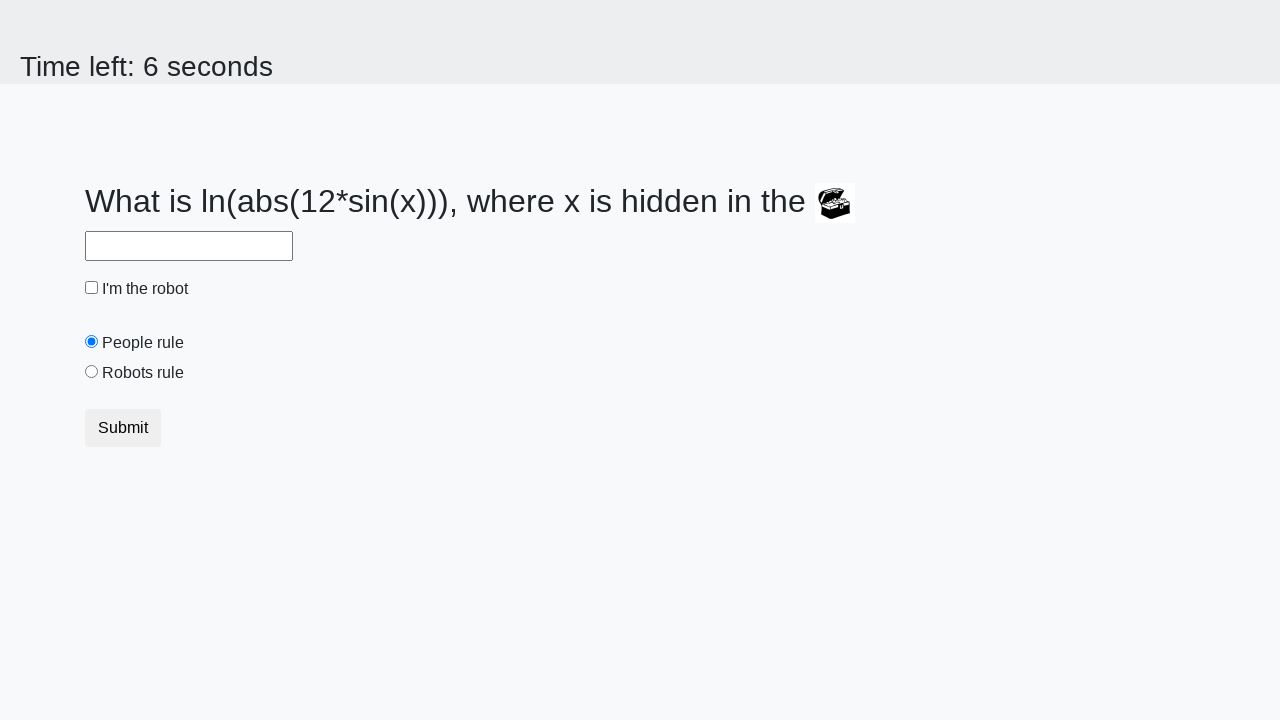

Located image element on the form
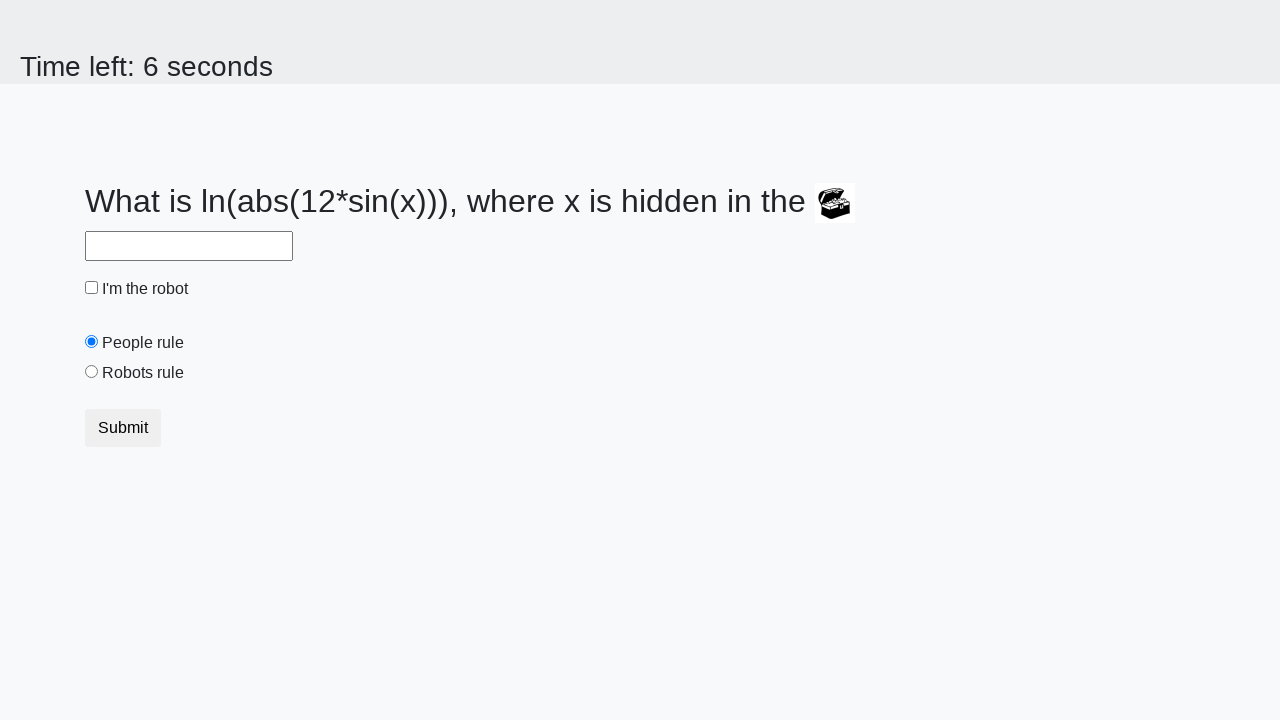

Extracted valuex attribute from image: 846
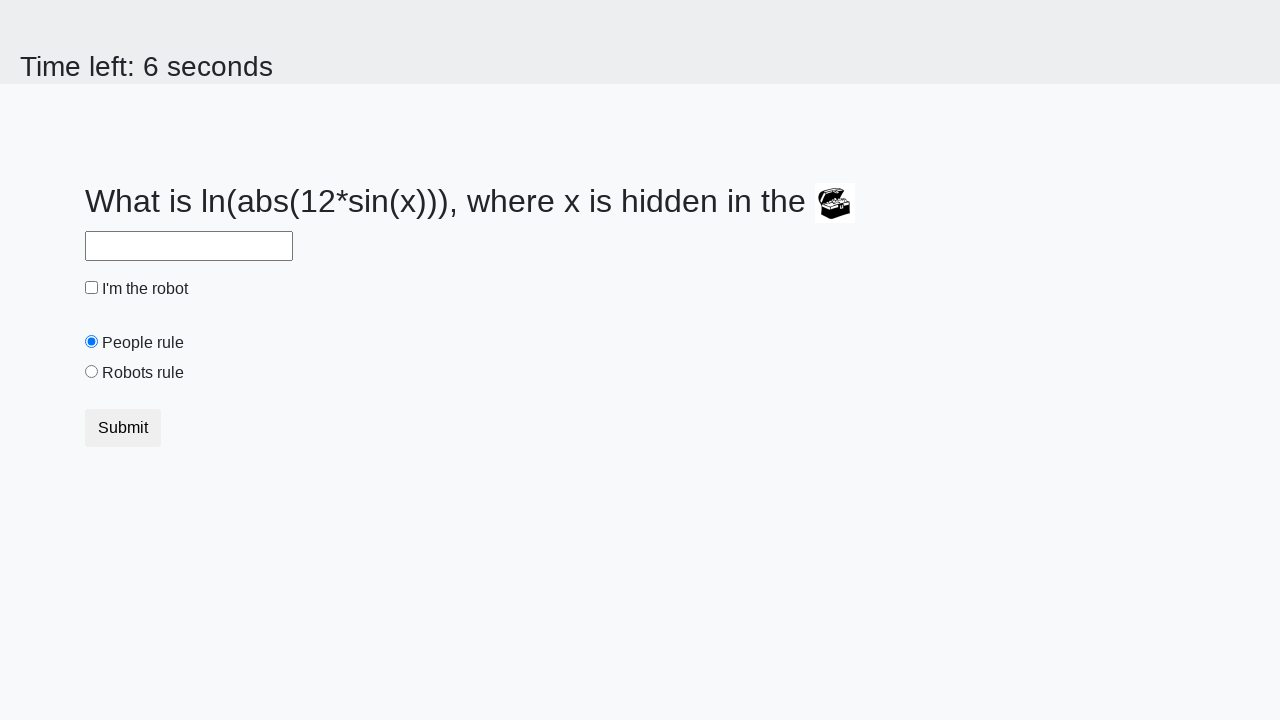

Calculated mathematical answer: 2.2497792468903905
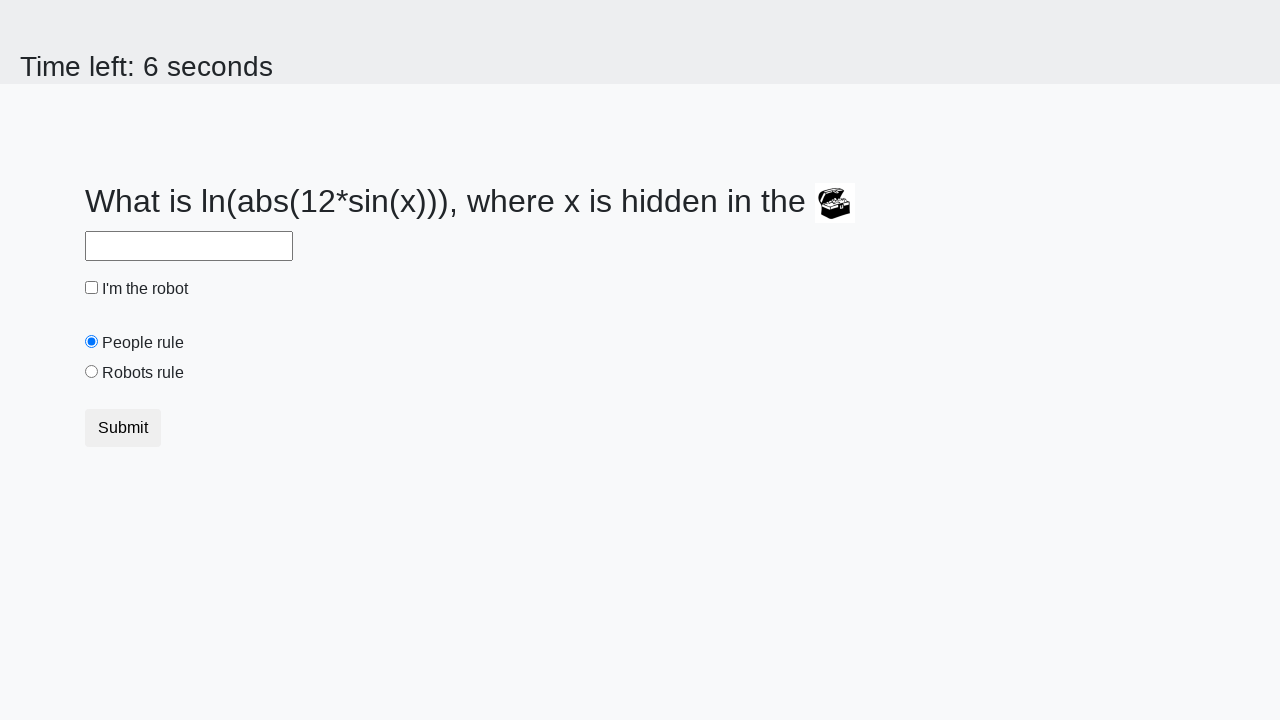

Filled answer field with calculated value: 2.2497792468903905 on #answer
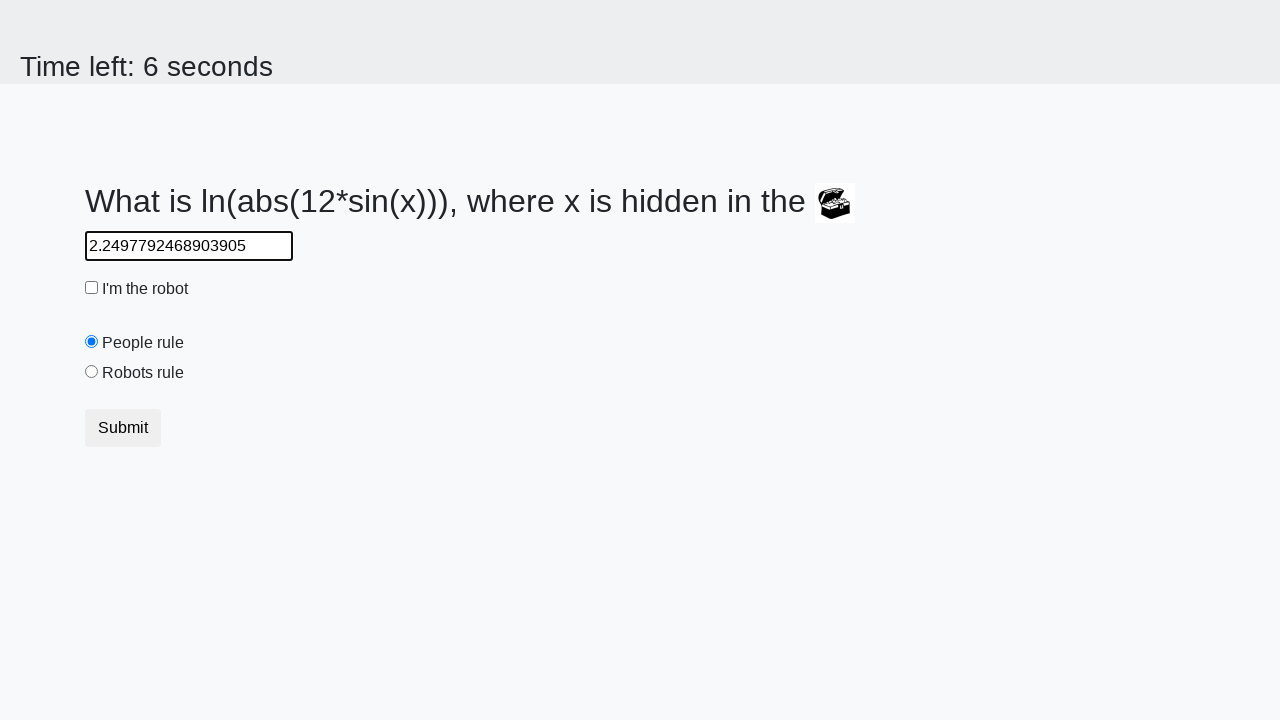

Checked the robot checkbox at (92, 288) on #robotCheckbox
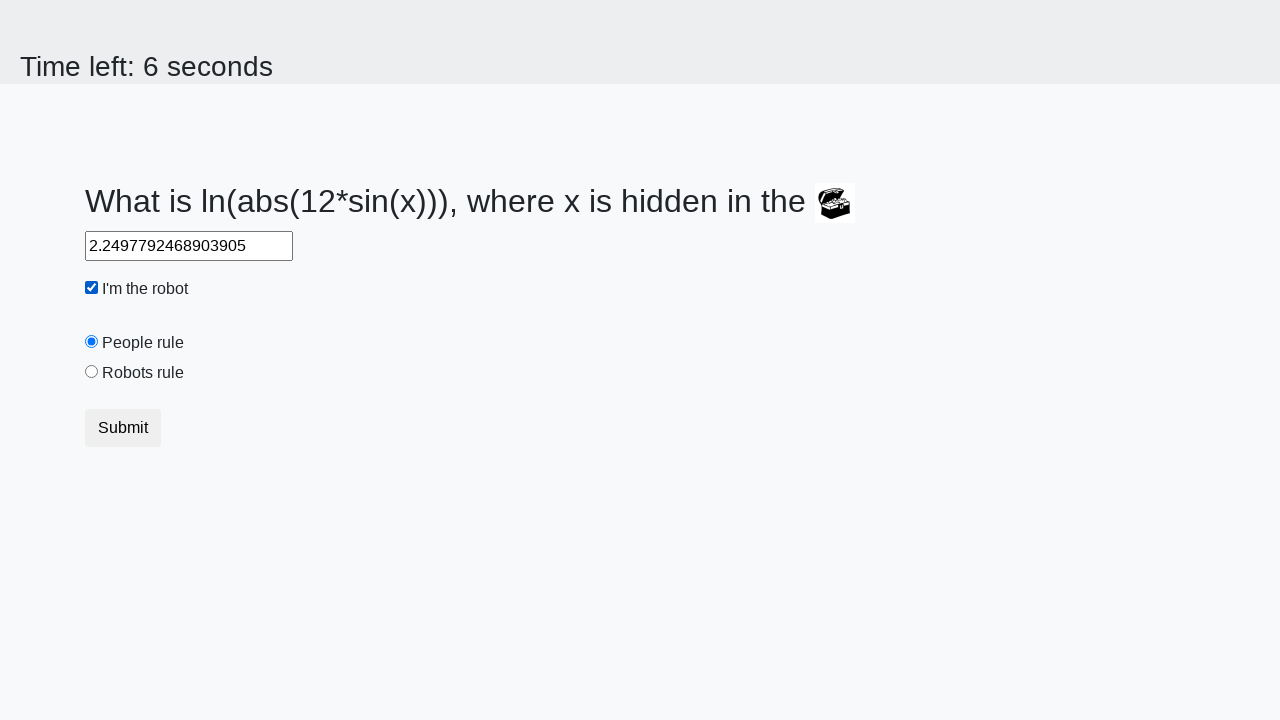

Selected the 'robots rule' radio button at (92, 372) on #robotsRule
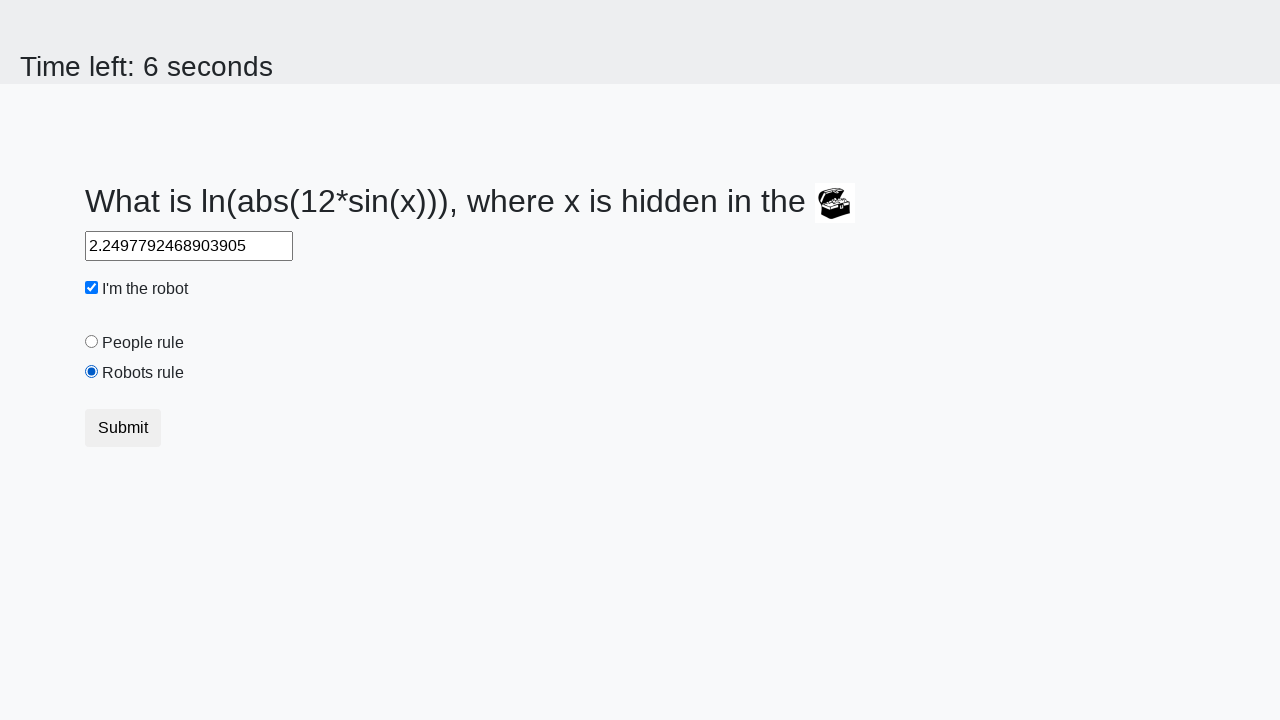

Clicked submit button to complete form submission at (123, 428) on button.btn
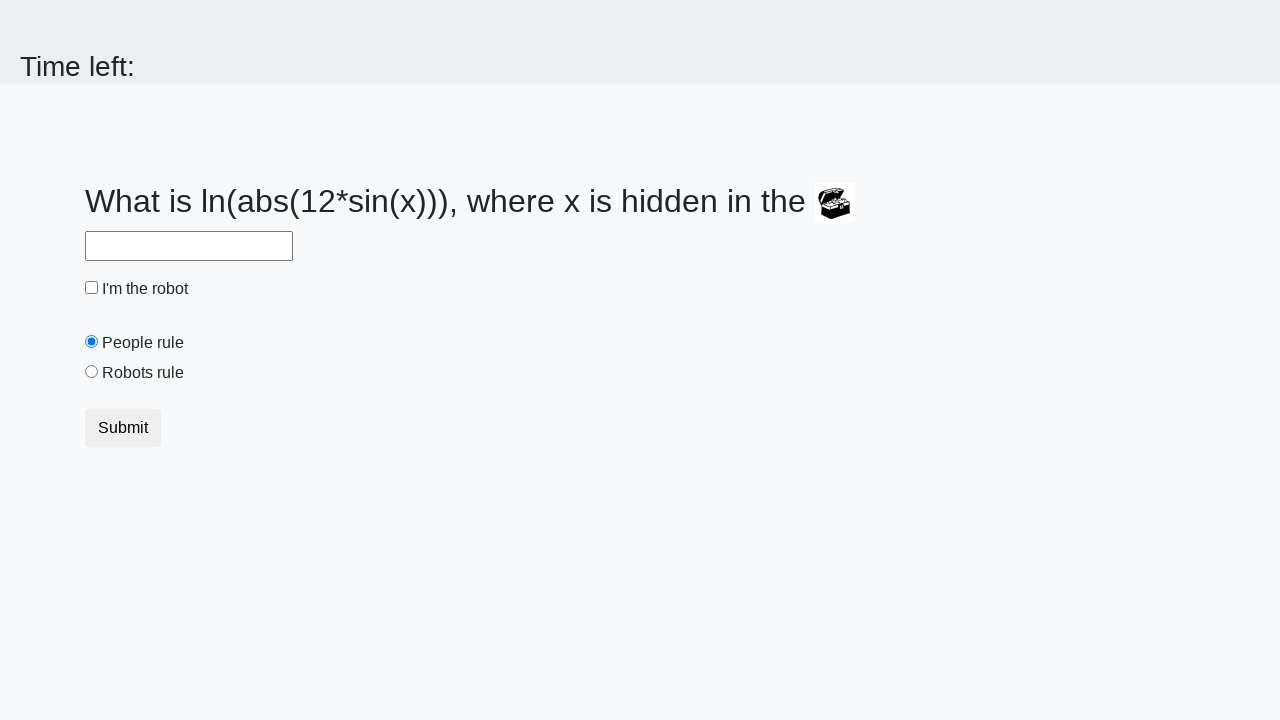

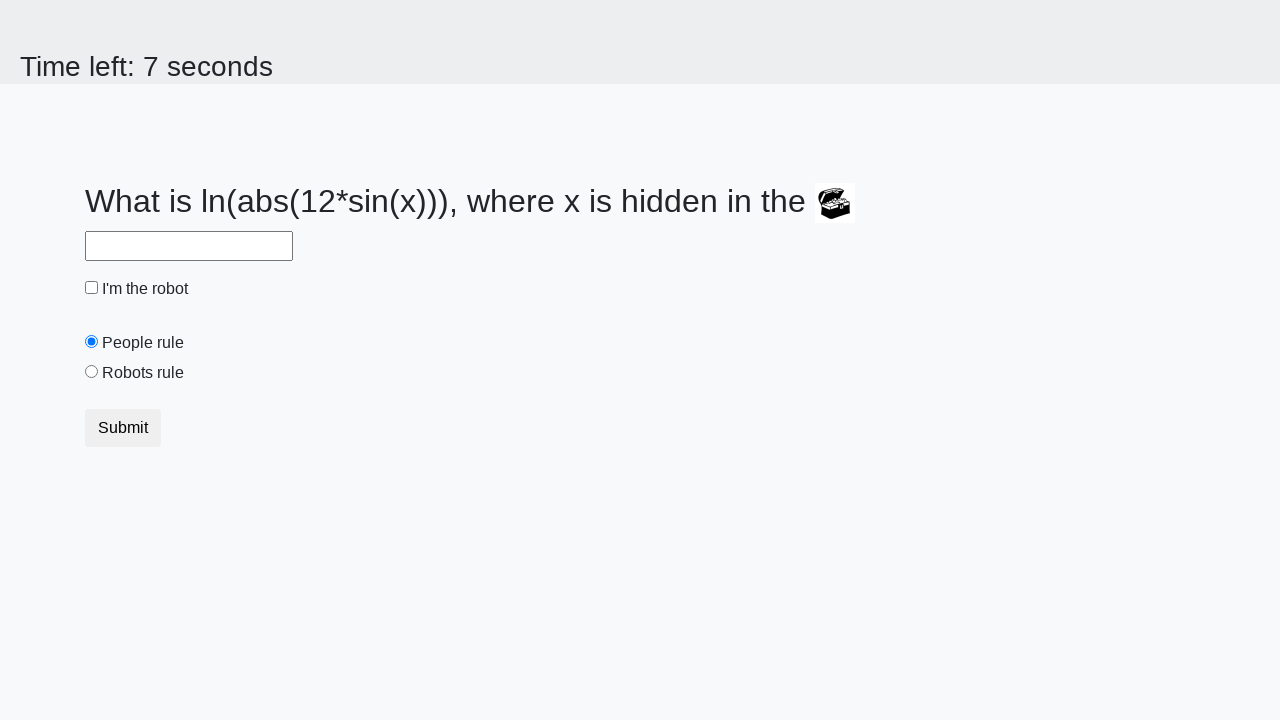